Opens the "What Is My Browser" website, resizes the browser window, retrieves the page title, and takes a screenshot of the page.

Starting URL: https://www.whatismybrowser.com/

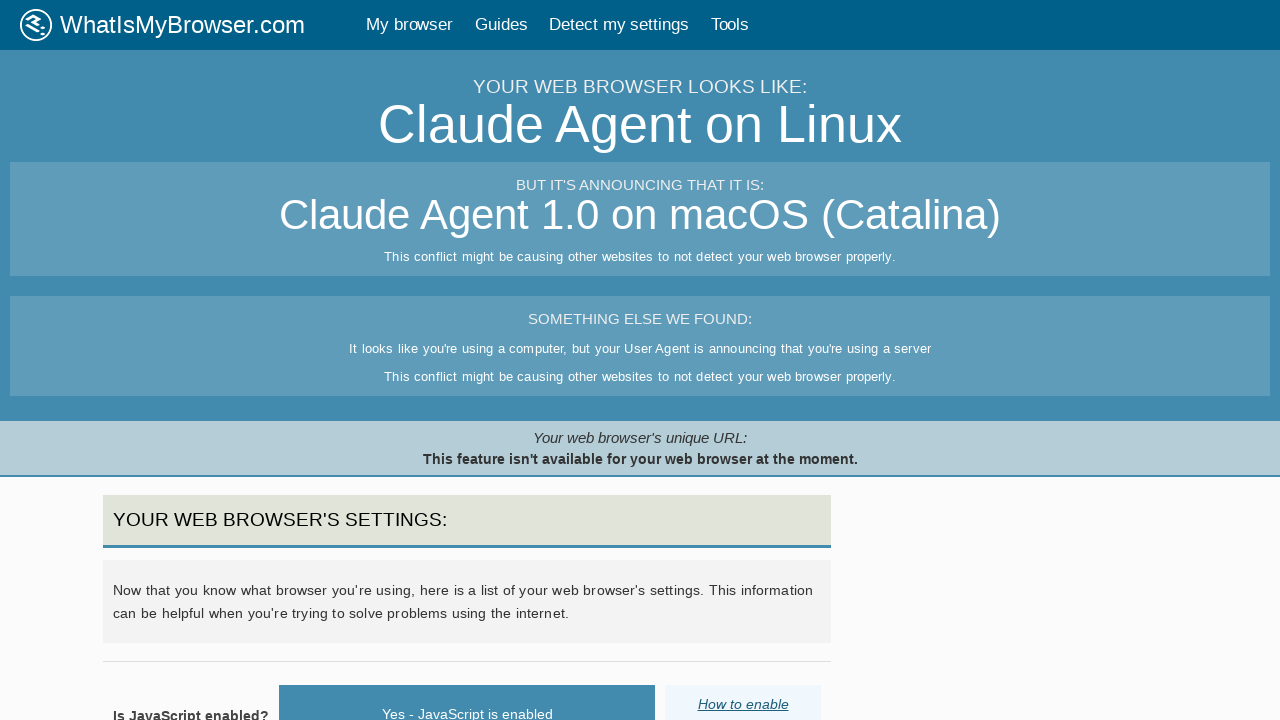

Resized viewport to 1400x1000
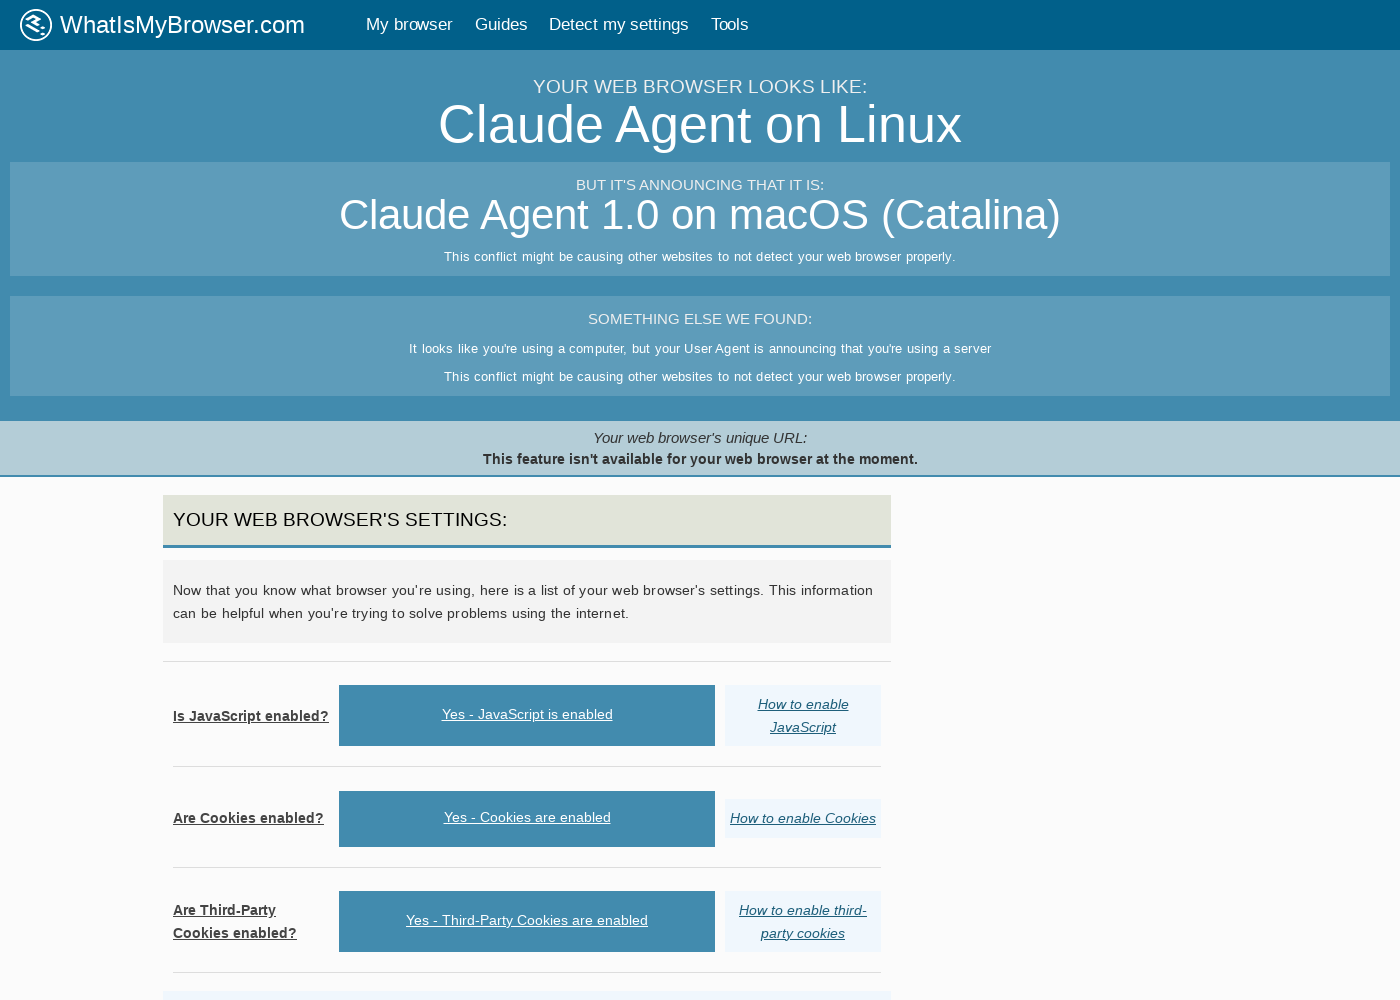

Resized viewport to 1400x6000 (larger height)
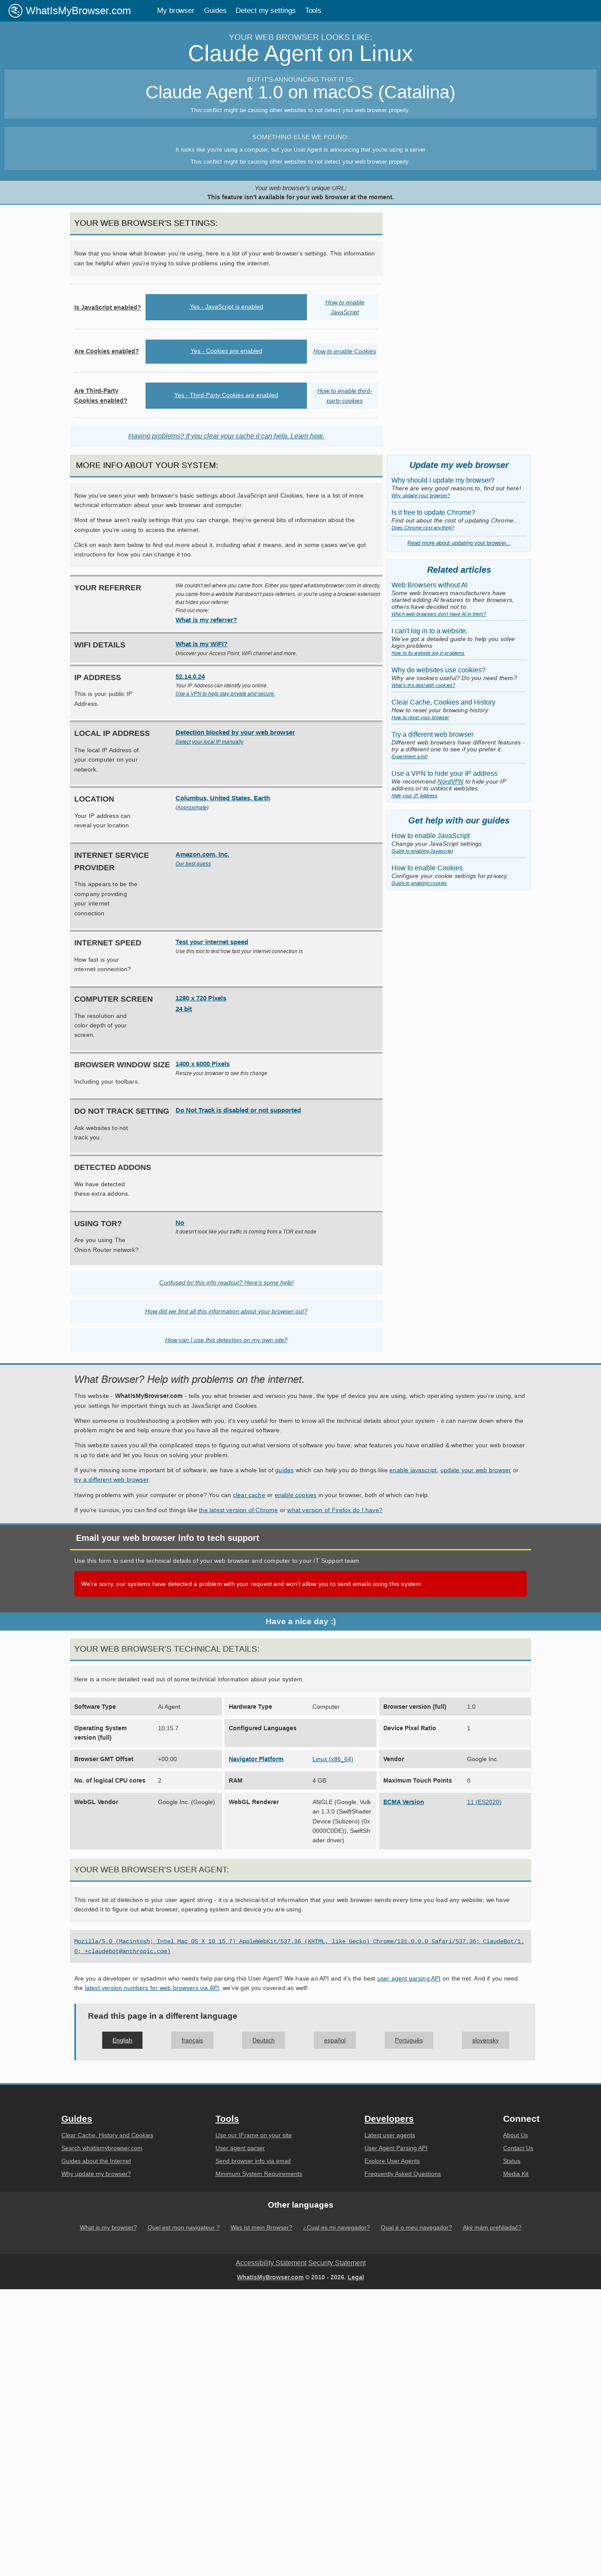

Got Document Title: 'What browser? My browser? Is my browser out of date?'
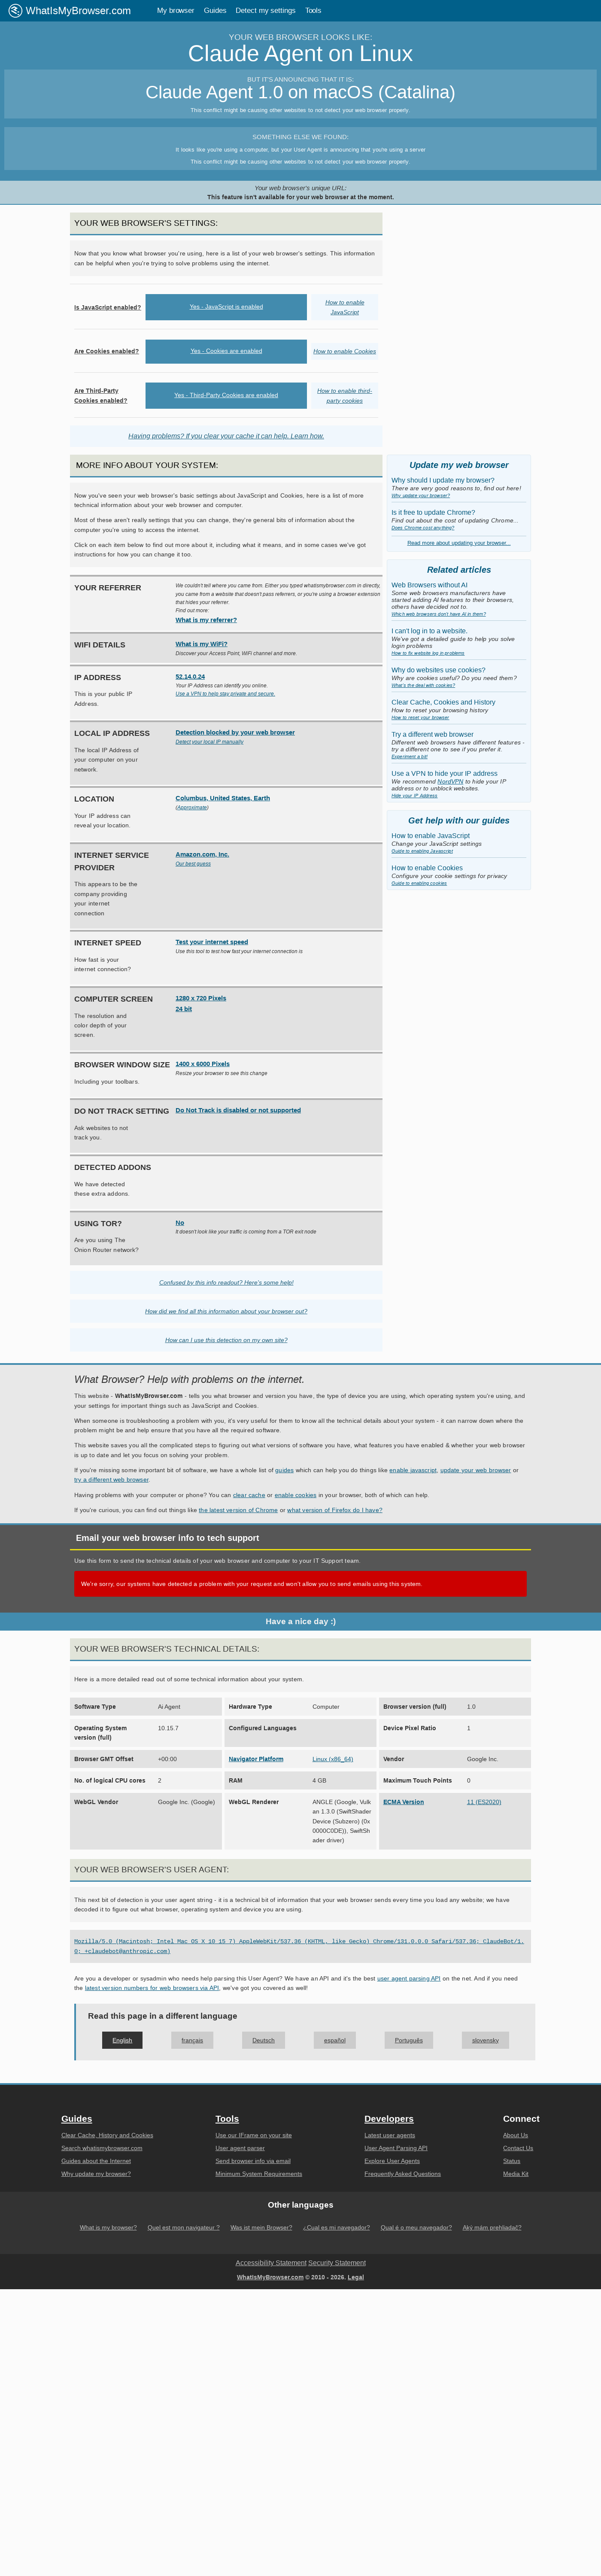

Screenshot taken, size: 565453 bytes
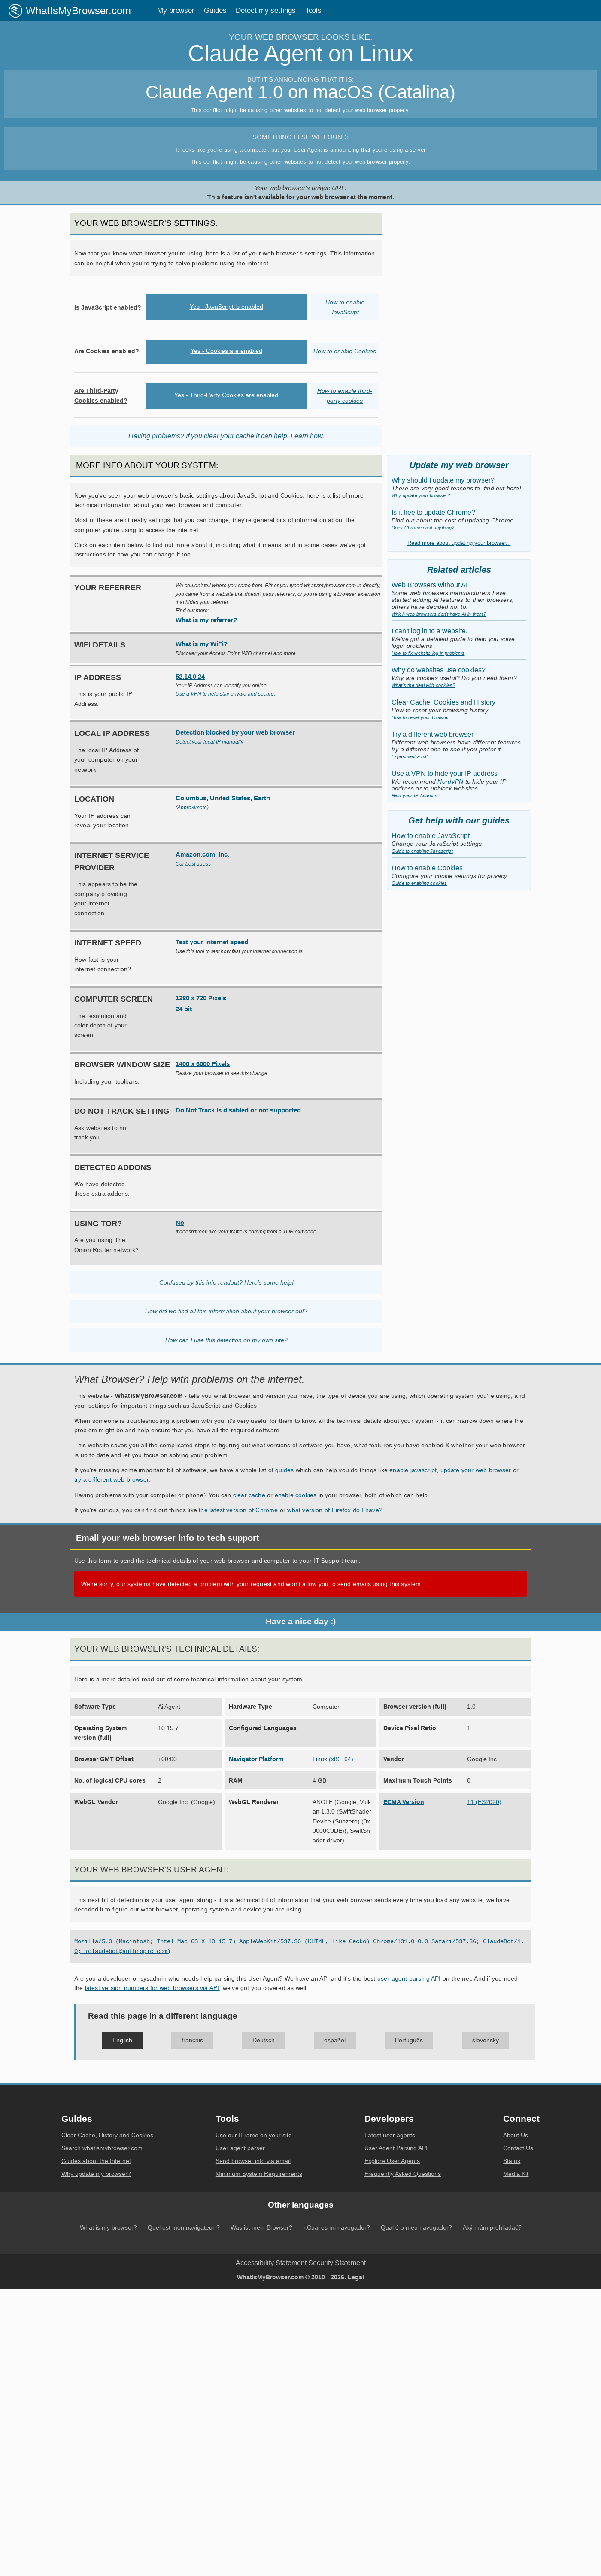

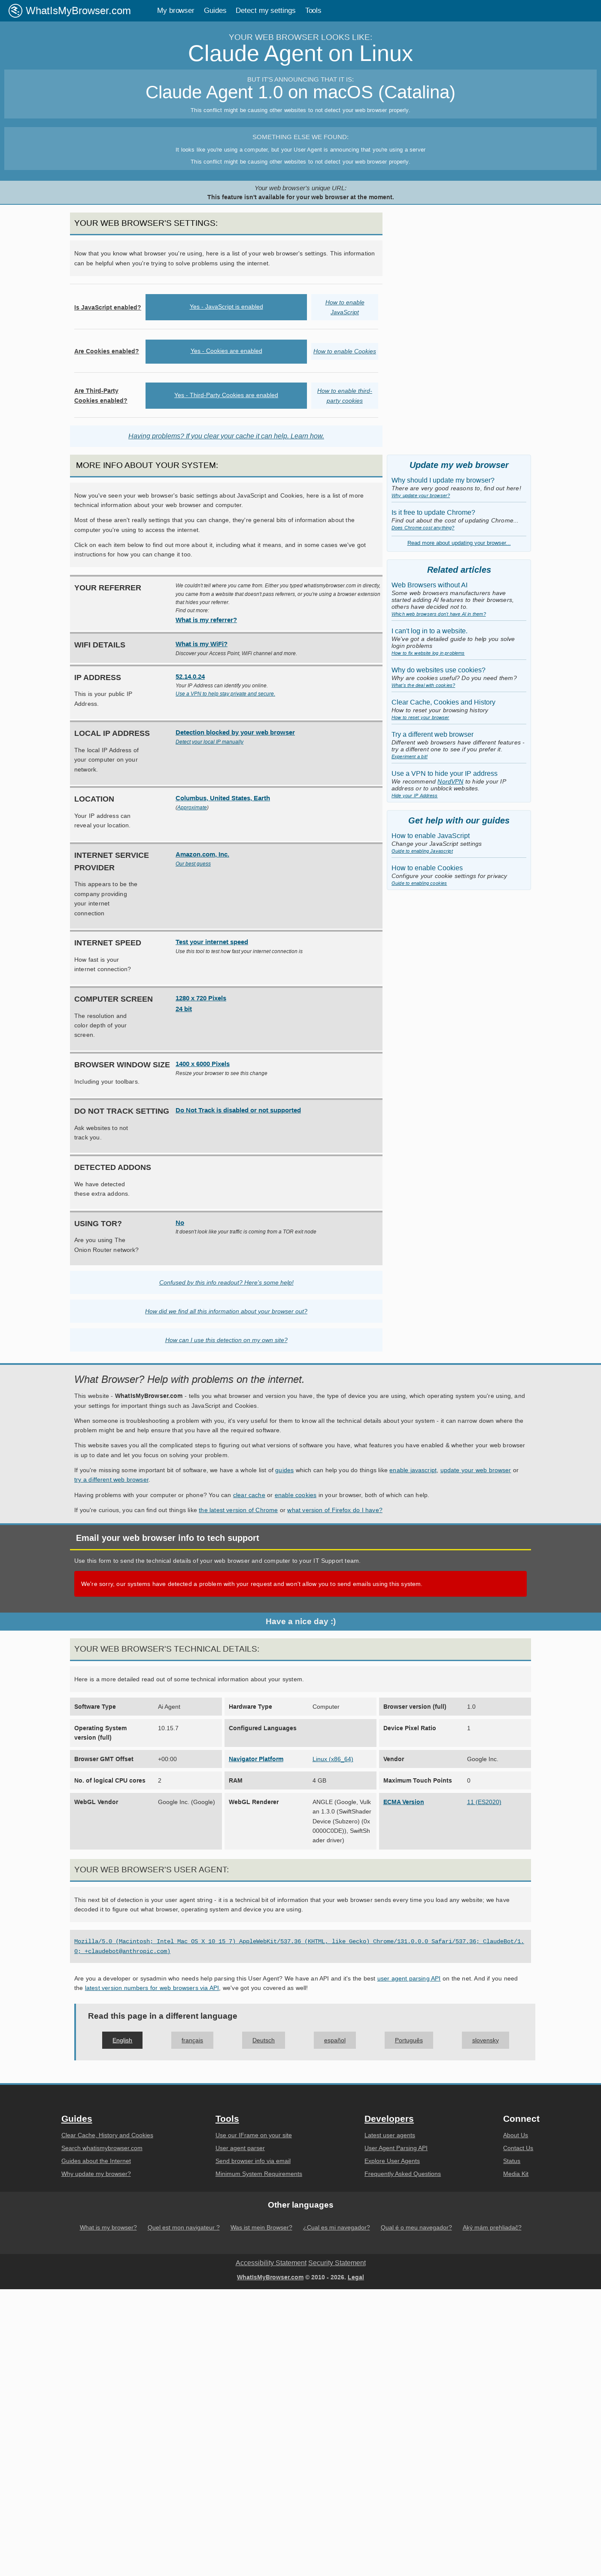